Tests dynamic controls on a page by clicking Remove button to remove a checkbox, then clicking Enable button to enable a text input, verifying state changes along the way.

Starting URL: https://the-internet.herokuapp.com/dynamic_controls

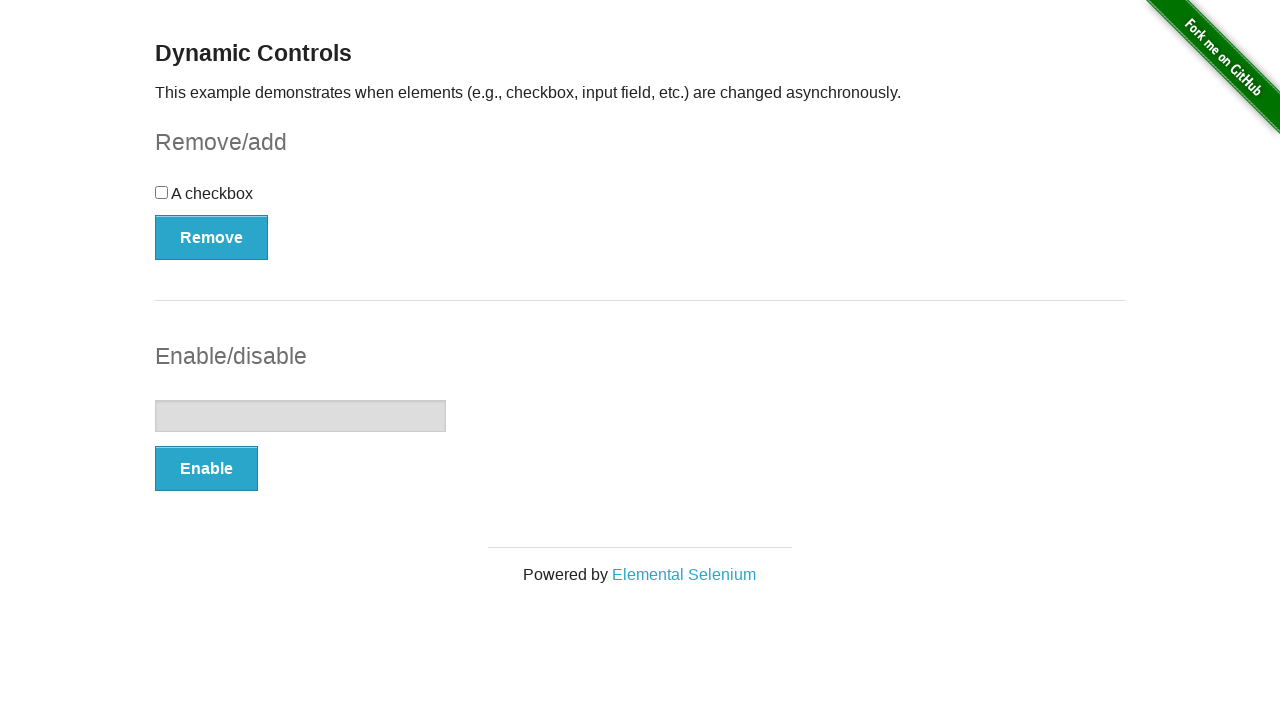

Clicked Remove button to remove checkbox at (212, 237) on xpath=//button[text() = 'Remove']
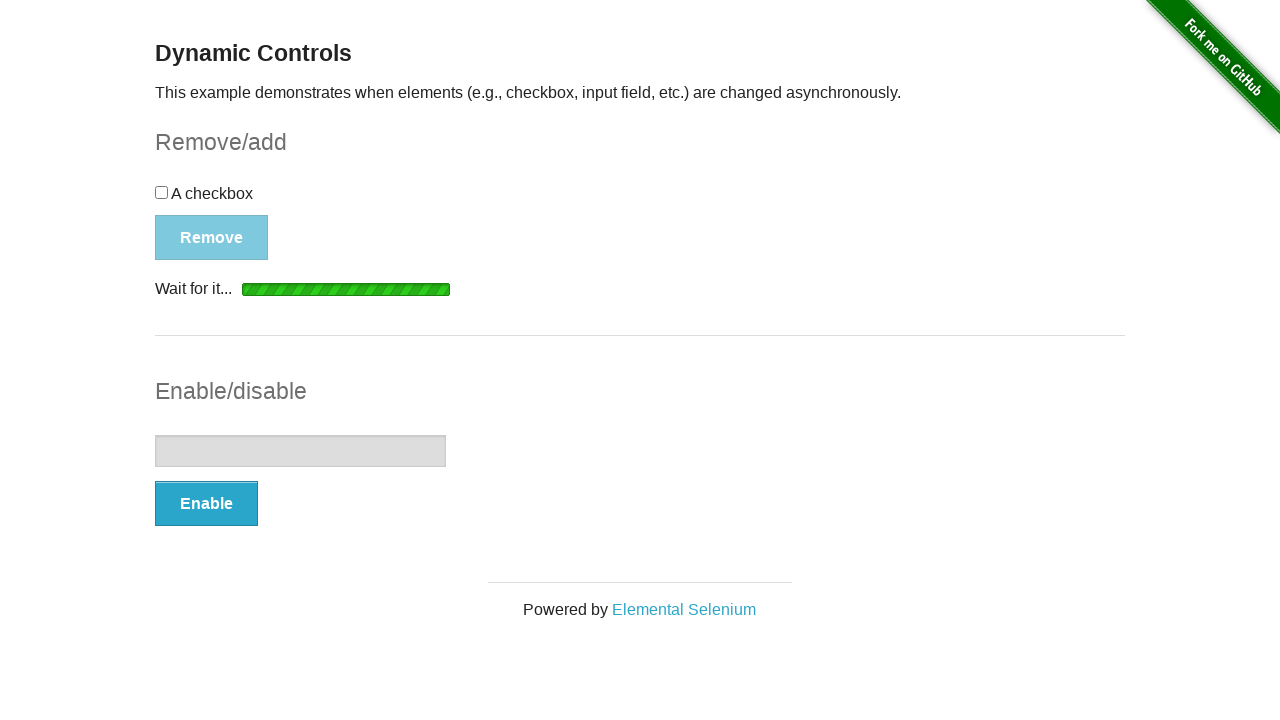

Message appeared indicating checkbox was removed
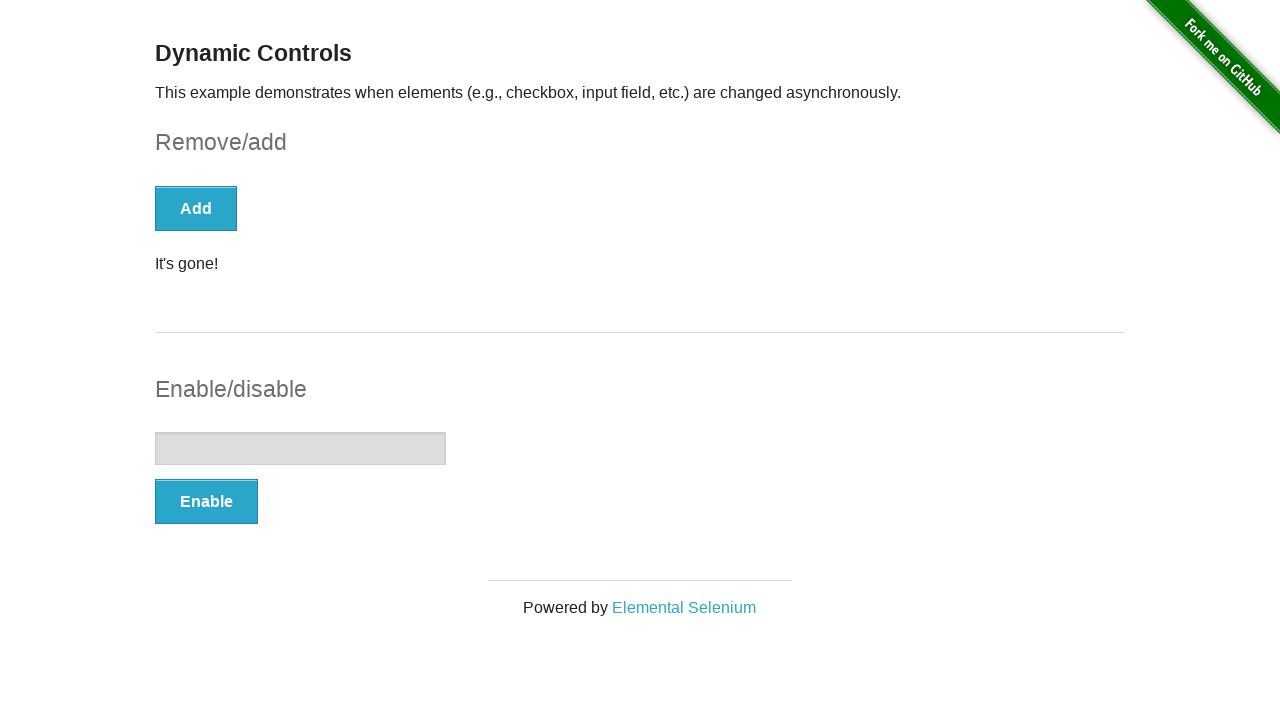

Checkbox was removed from DOM
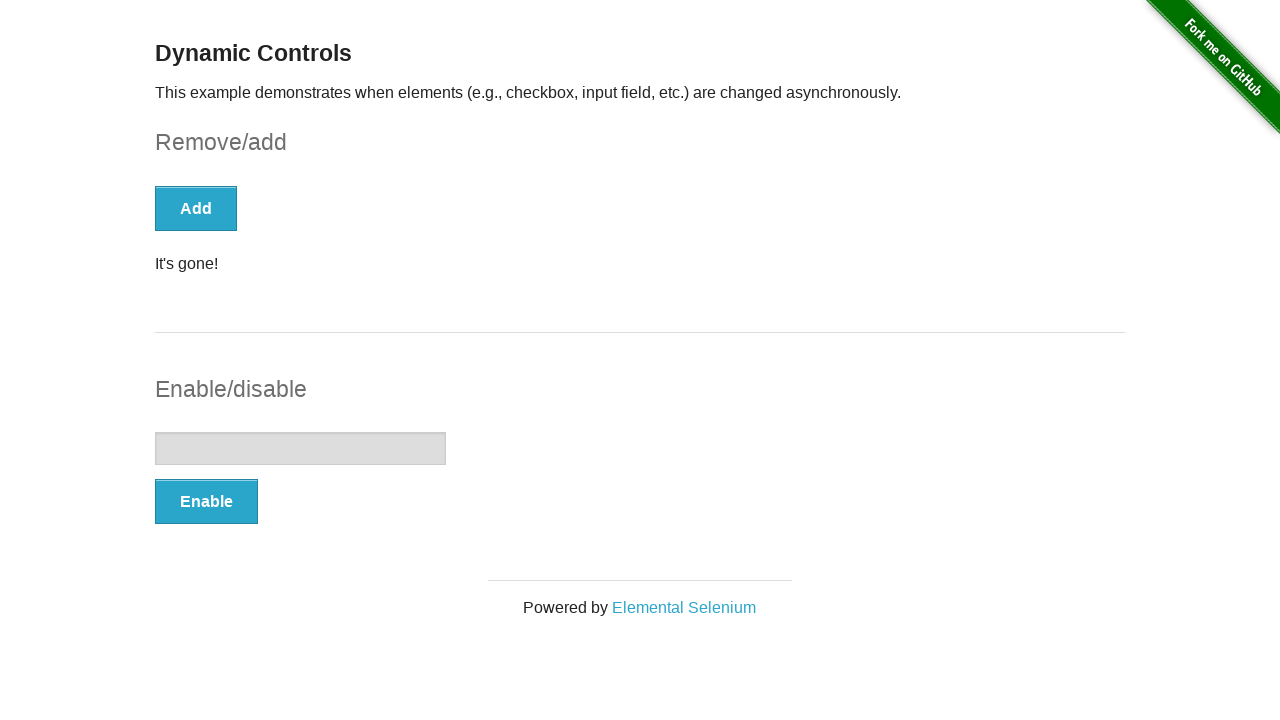

Verified input field is disabled
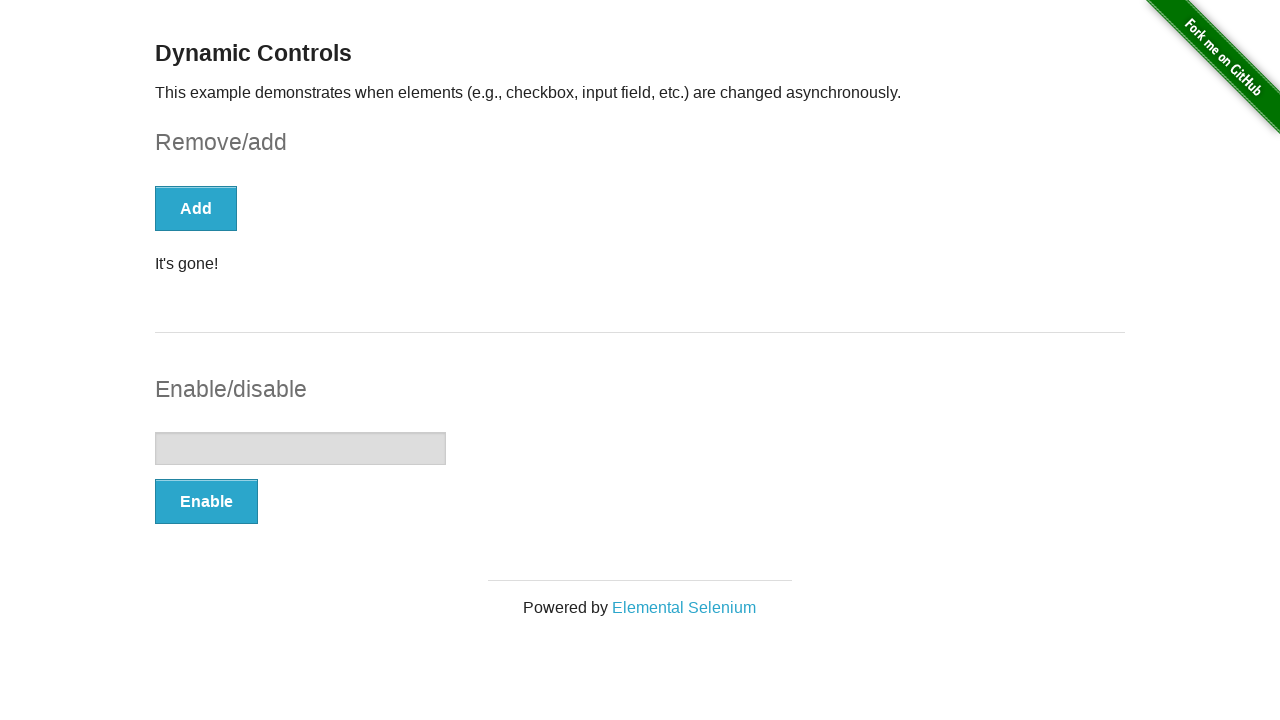

Clicked Enable button to enable text input at (206, 501) on xpath=//button[text() = 'Enable']
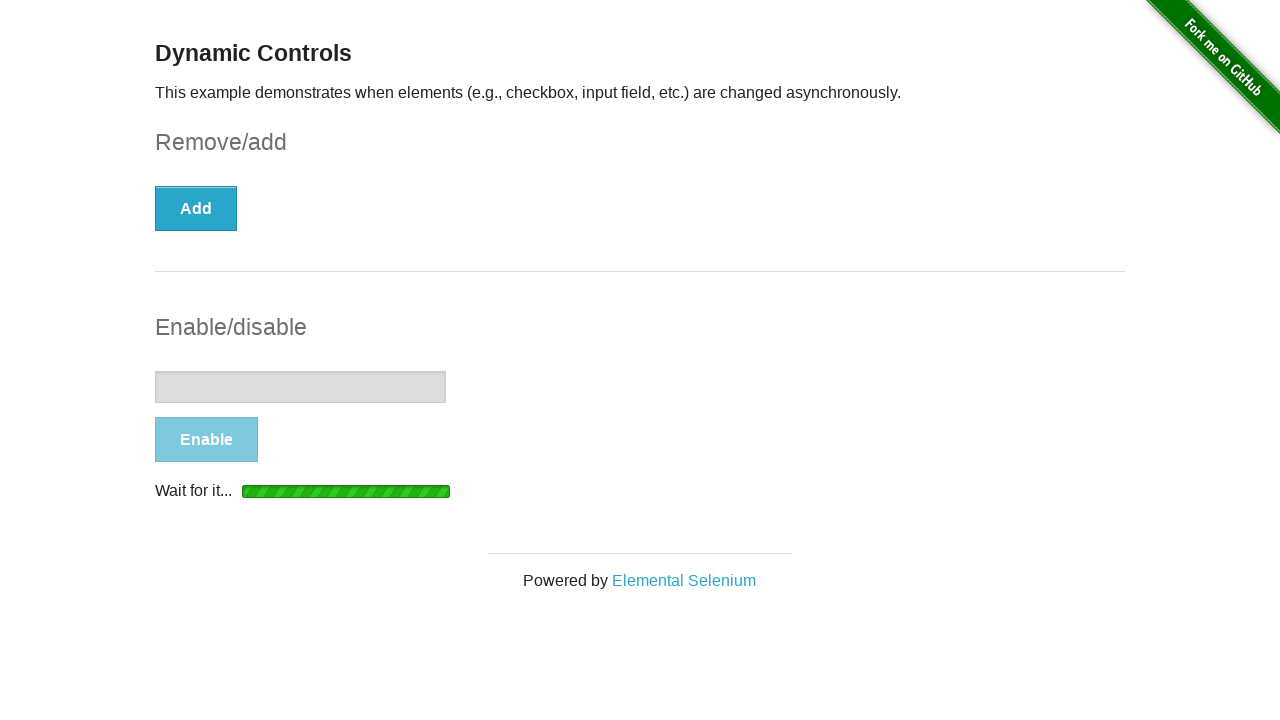

Verified message is visible after enabling input
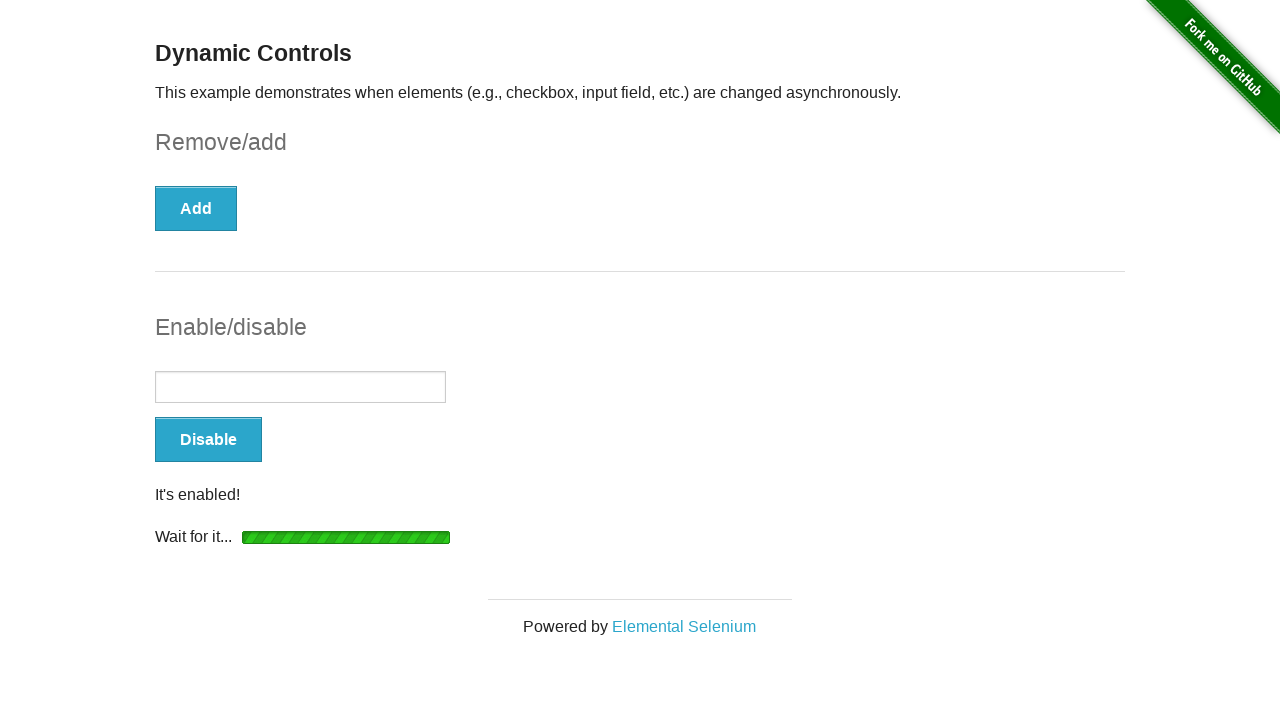

Verified input field is now enabled
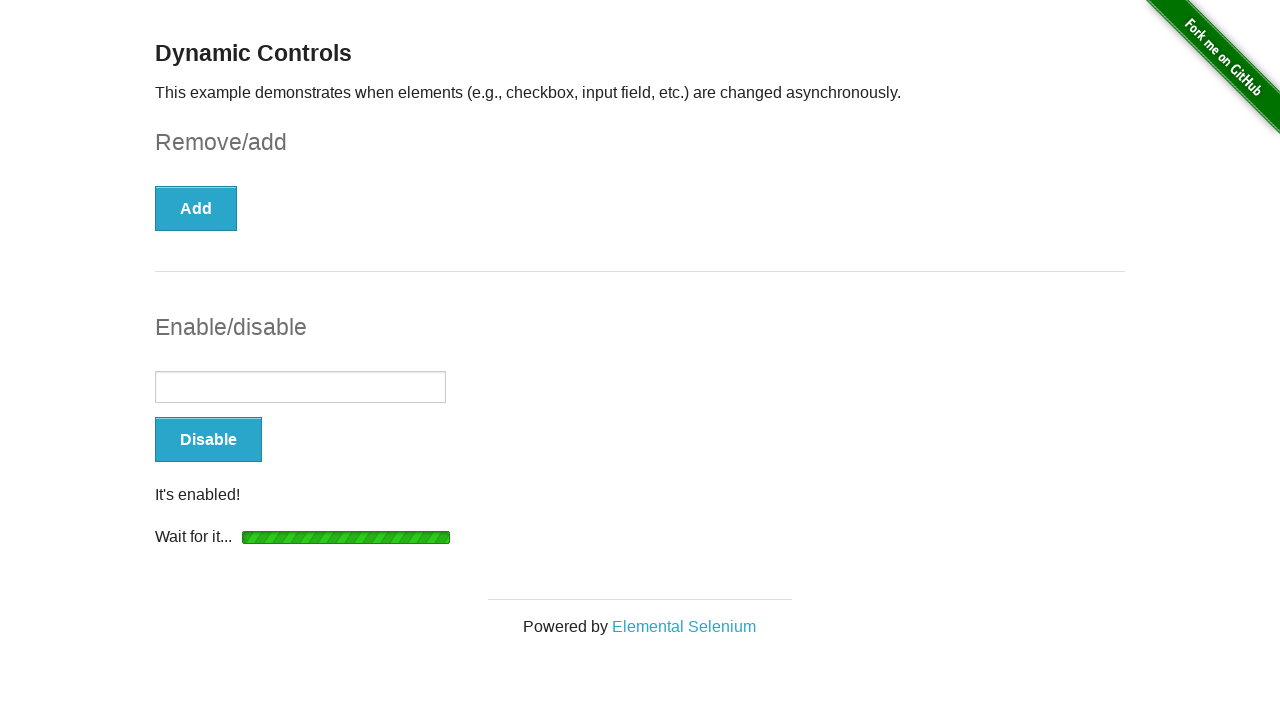

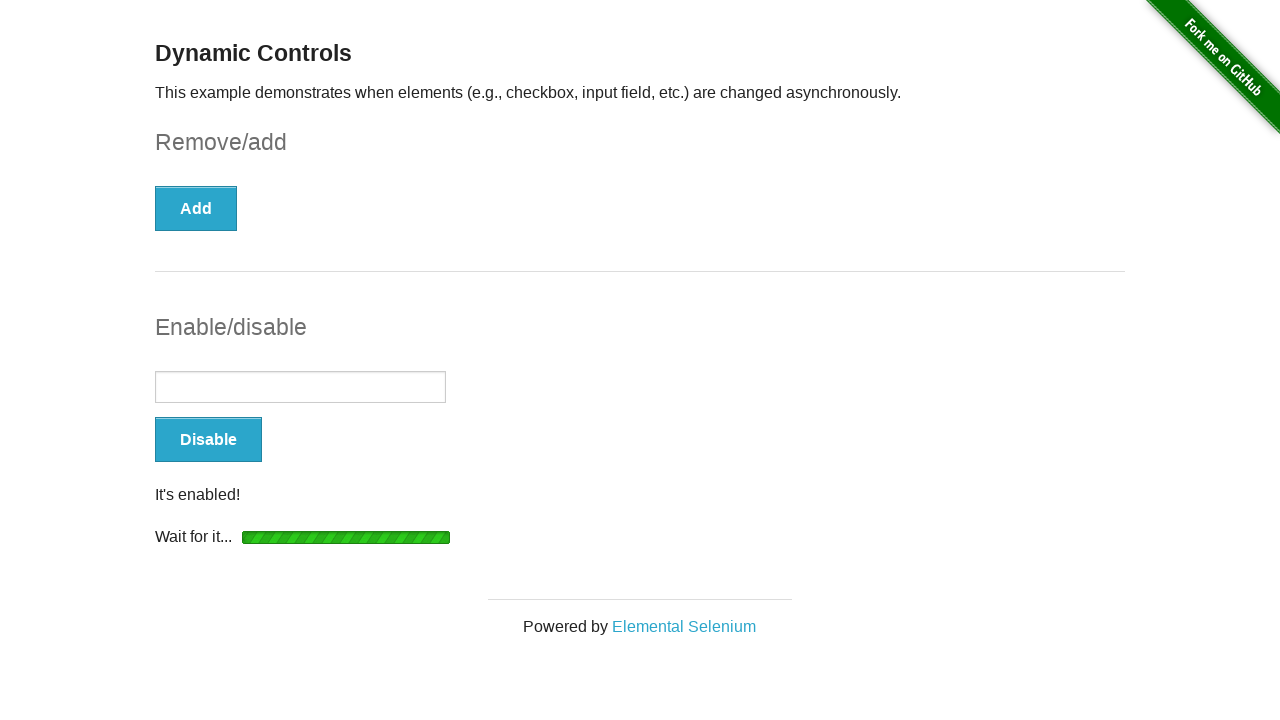